Tests dropdown selection functionality including single-select and multi-select dropdowns, selecting various options and verifying selections

Starting URL: https://syntaxprojects.com/basic-select-dropdown-demo-homework.php

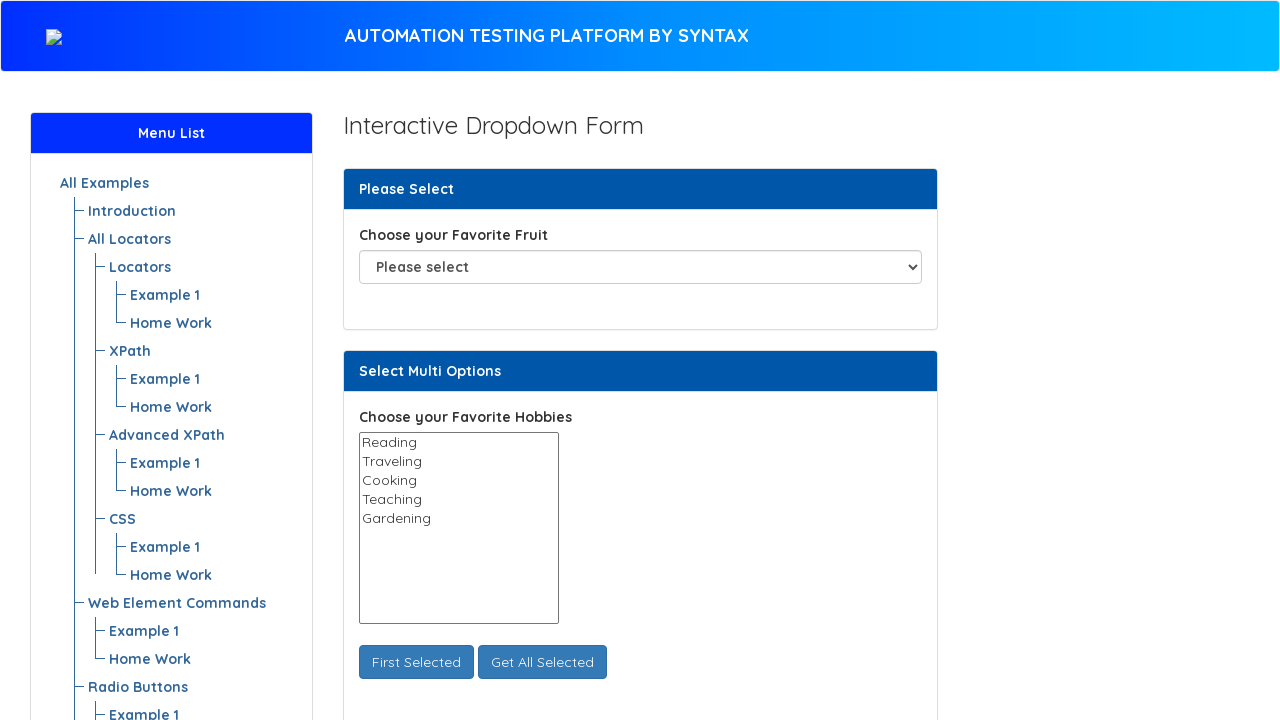

Selected 'Pear' from the favorite fruit dropdown on select#fav_fruit_selector
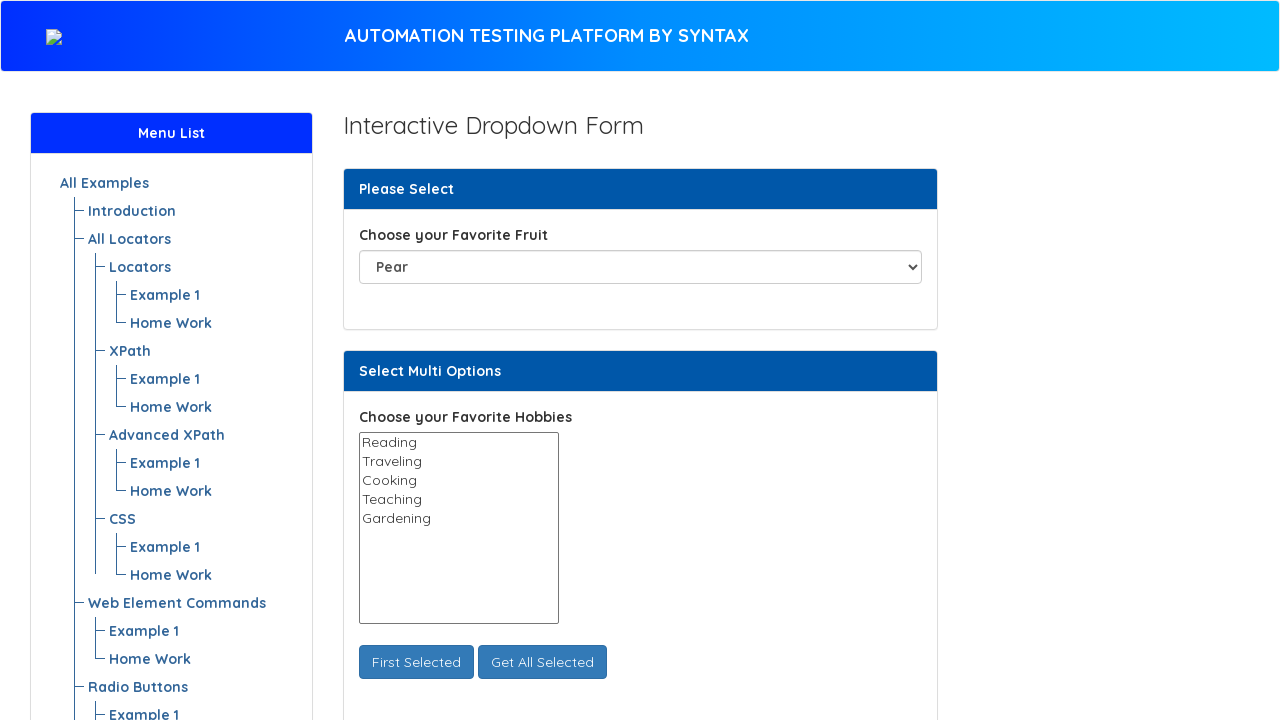

Selected 'Traveling' from multi-select hobbies dropdown by index 1 on select#select_multi_hobbies
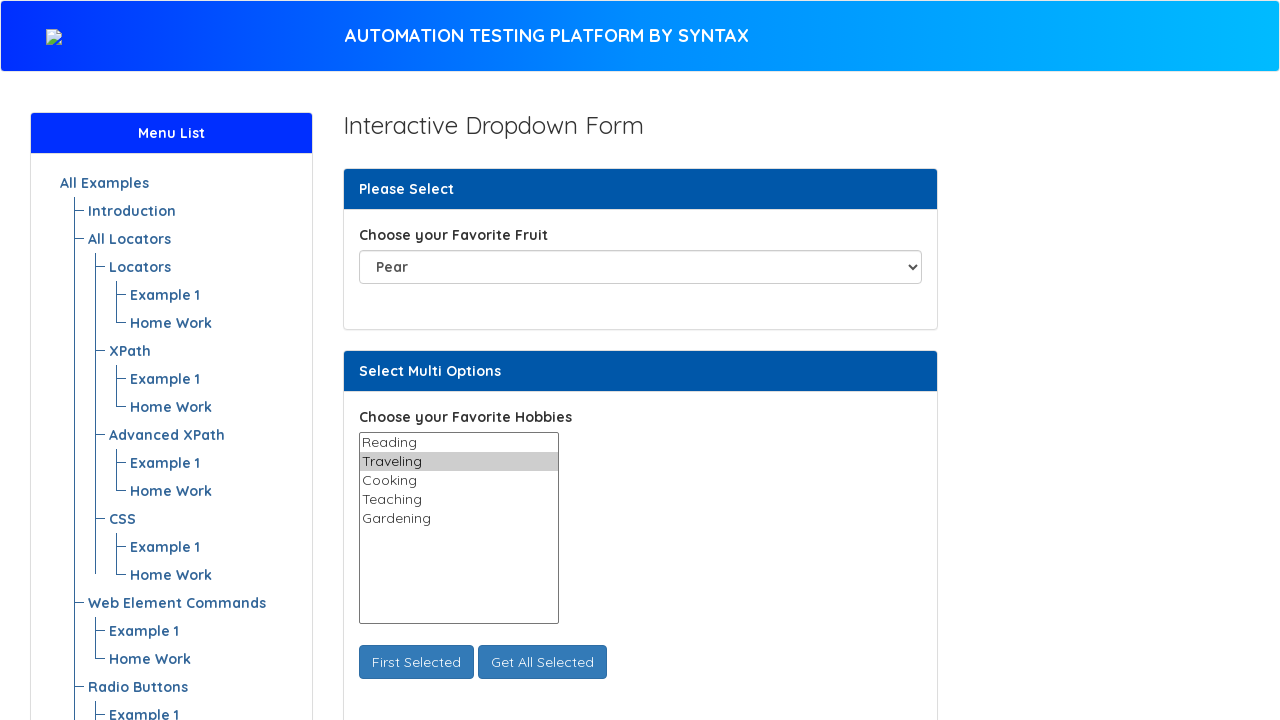

Selected 'Cooking' from multi-select hobbies dropdown by value on select#select_multi_hobbies
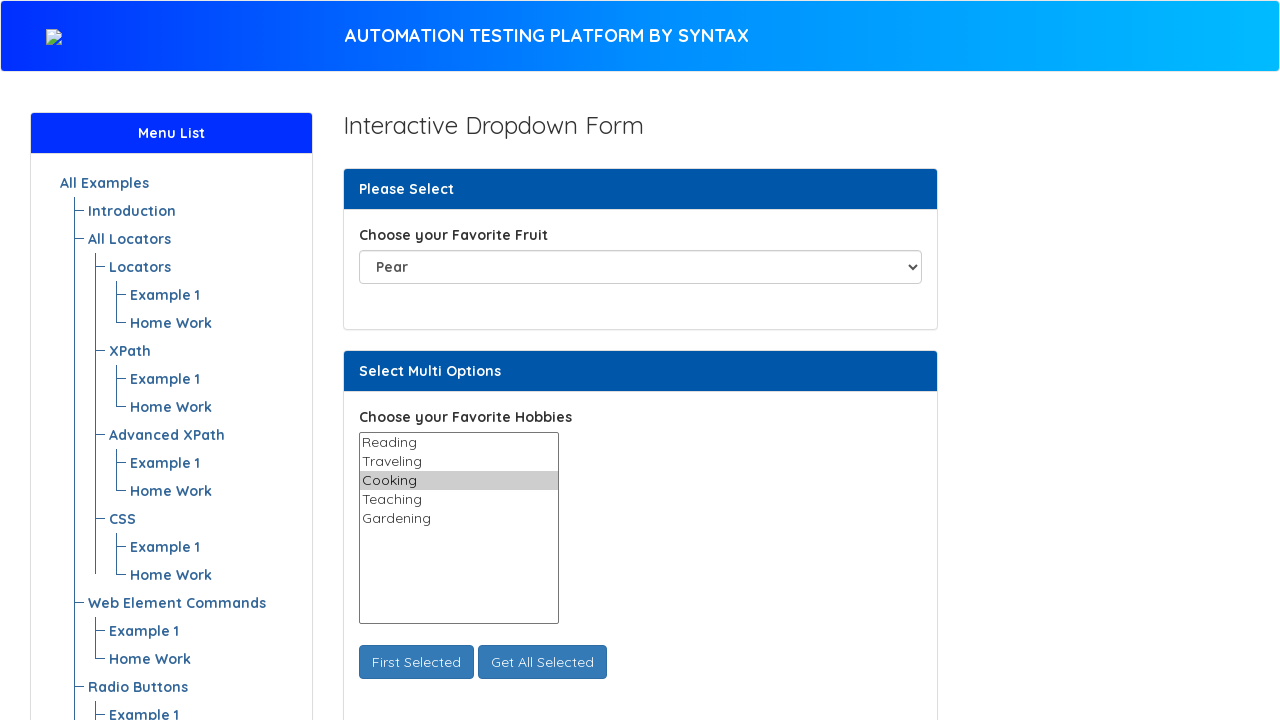

Selected 'Gardening' from multi-select hobbies dropdown by visible text on select#select_multi_hobbies
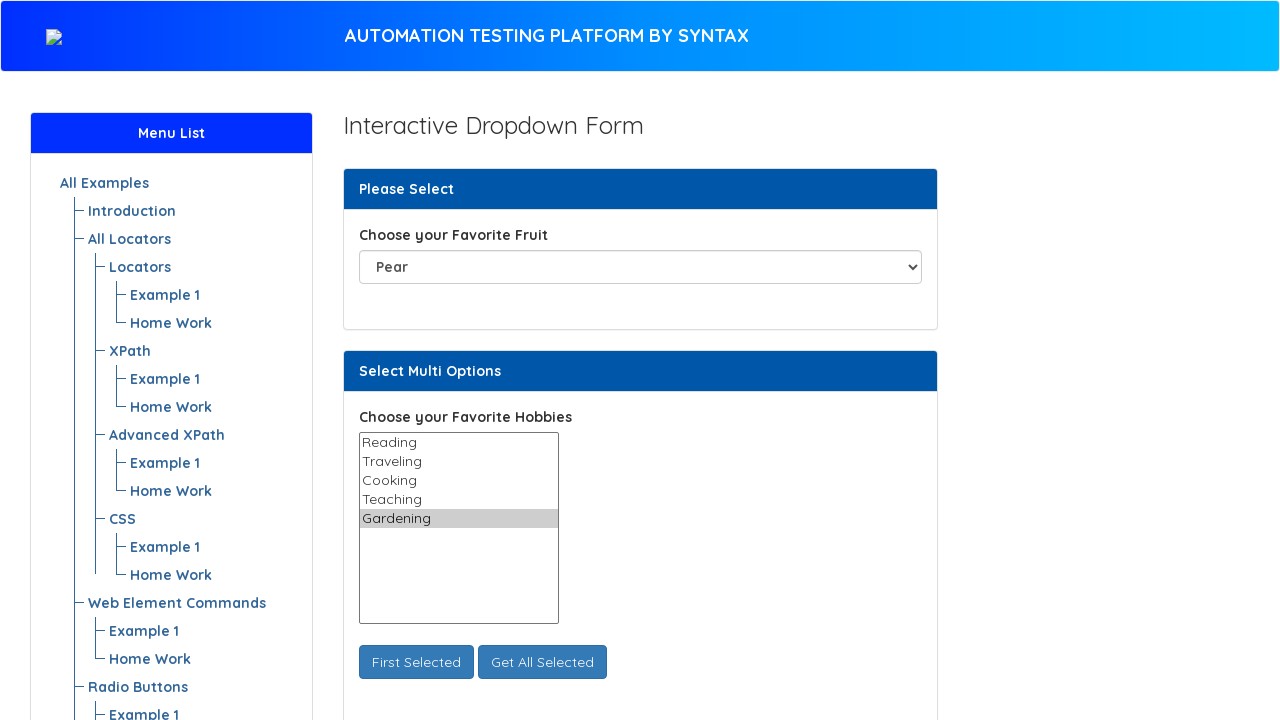

Clicked 'Get All Selected' button to display selected hobbies at (542, 662) on button#get_all
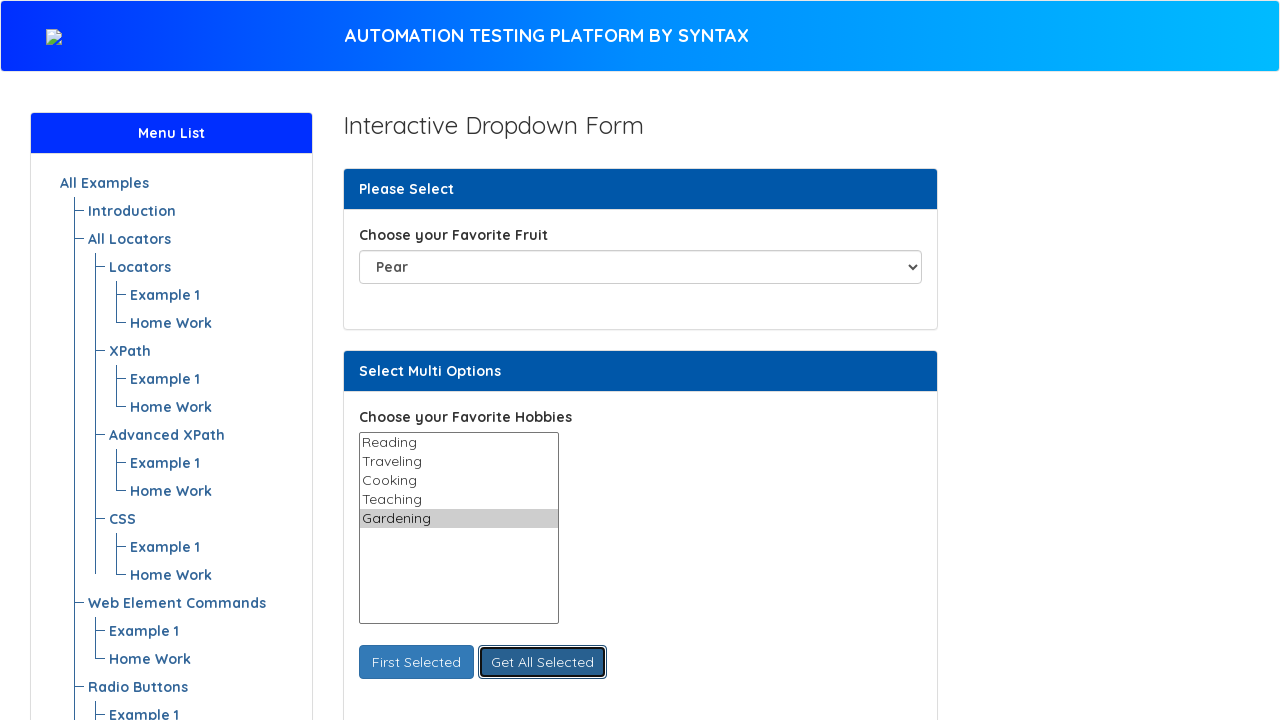

Waited 5 seconds for user to observe selected options
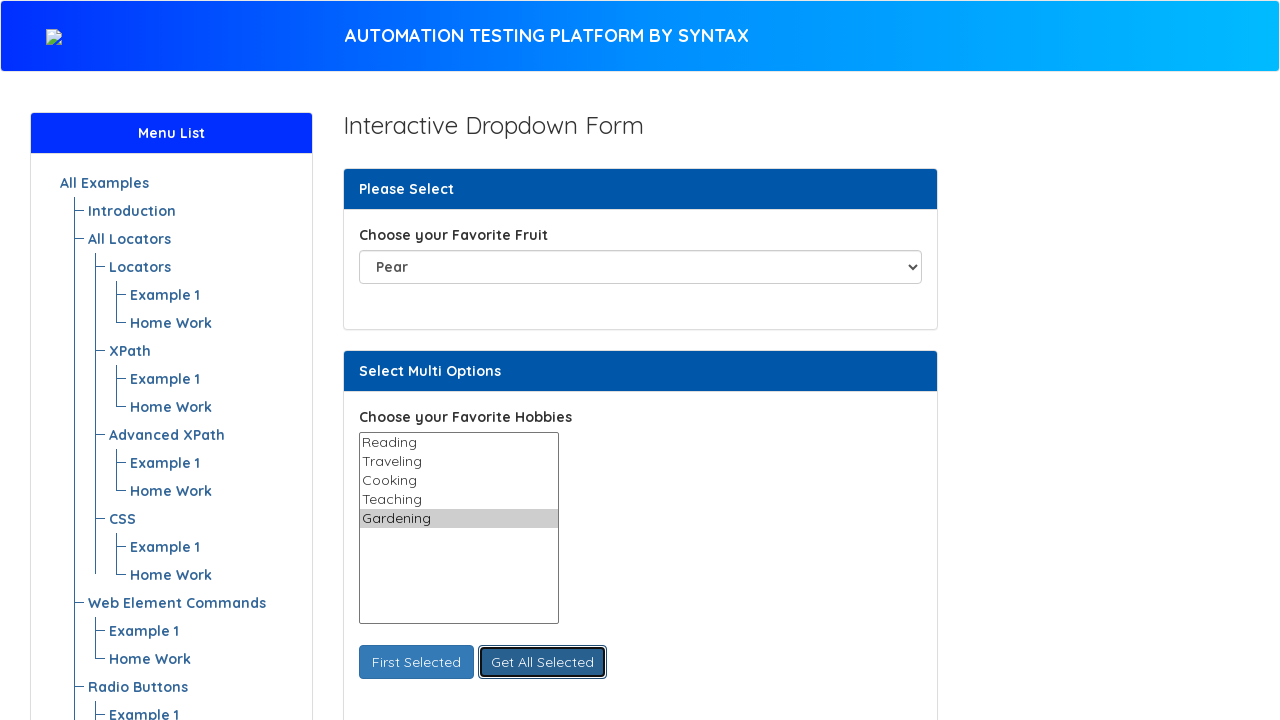

Deselected 'Traveling' option from multi-select hobbies dropdown using JavaScript
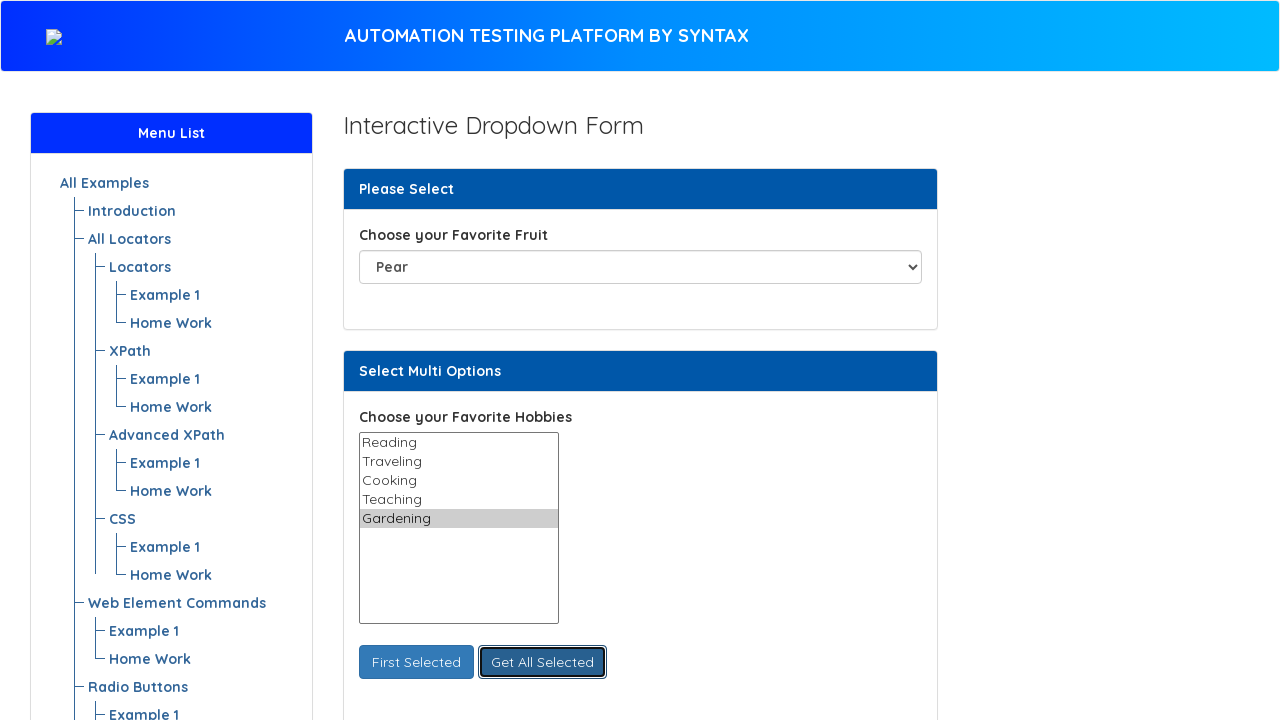

Clicked 'Get All Selected' button again to verify 'Traveling' was deselected at (542, 662) on button#get_all
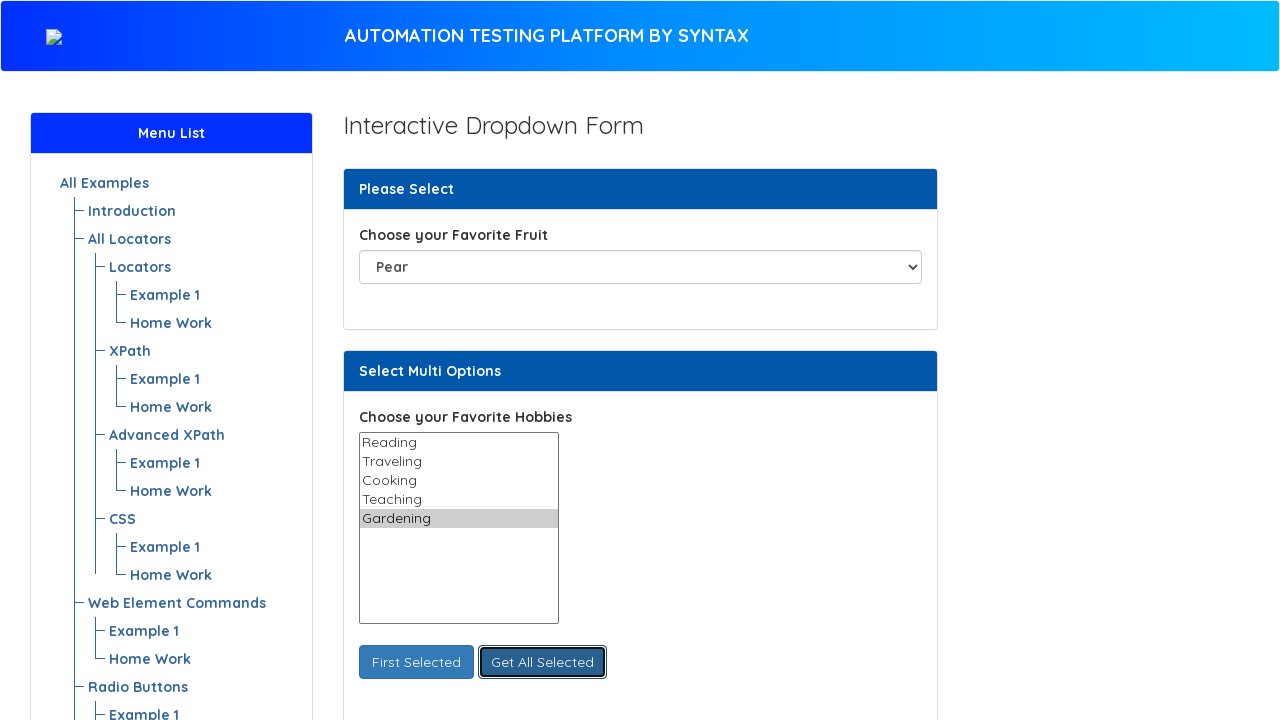

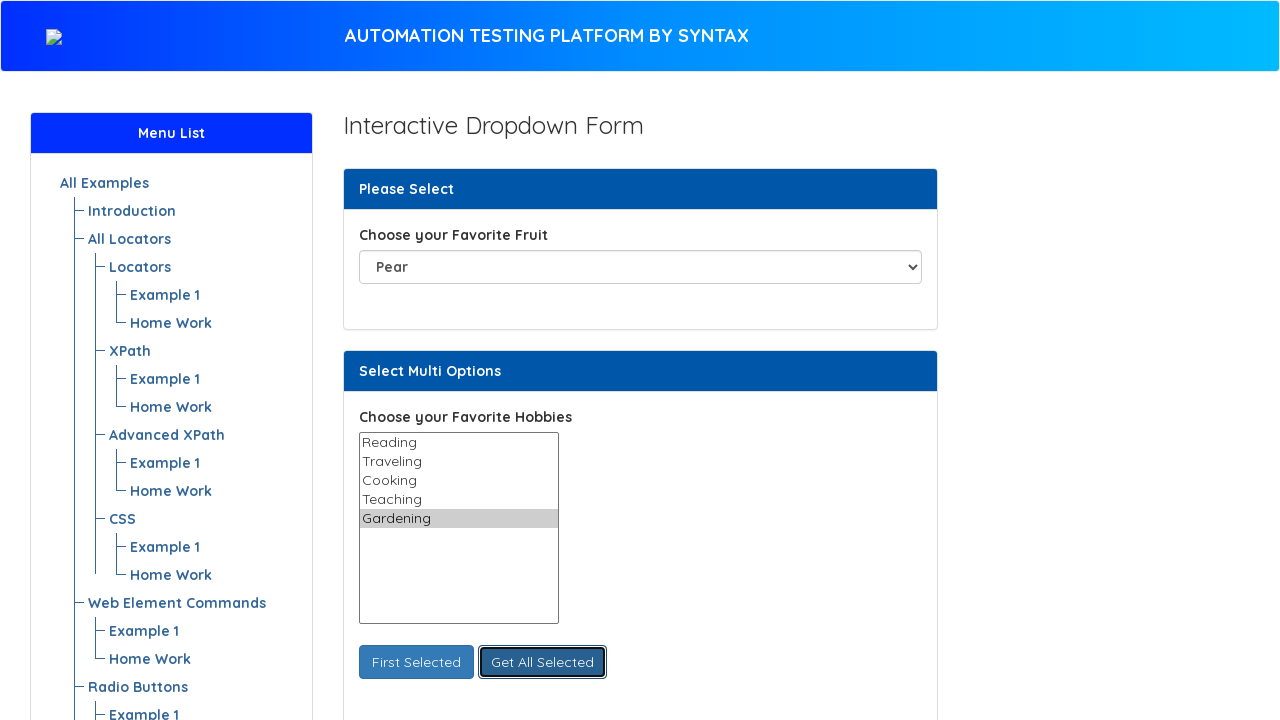